Tests the search functionality on Python.org by entering a search query "pycon" and submitting the form to verify results are returned

Starting URL: https://www.python.org

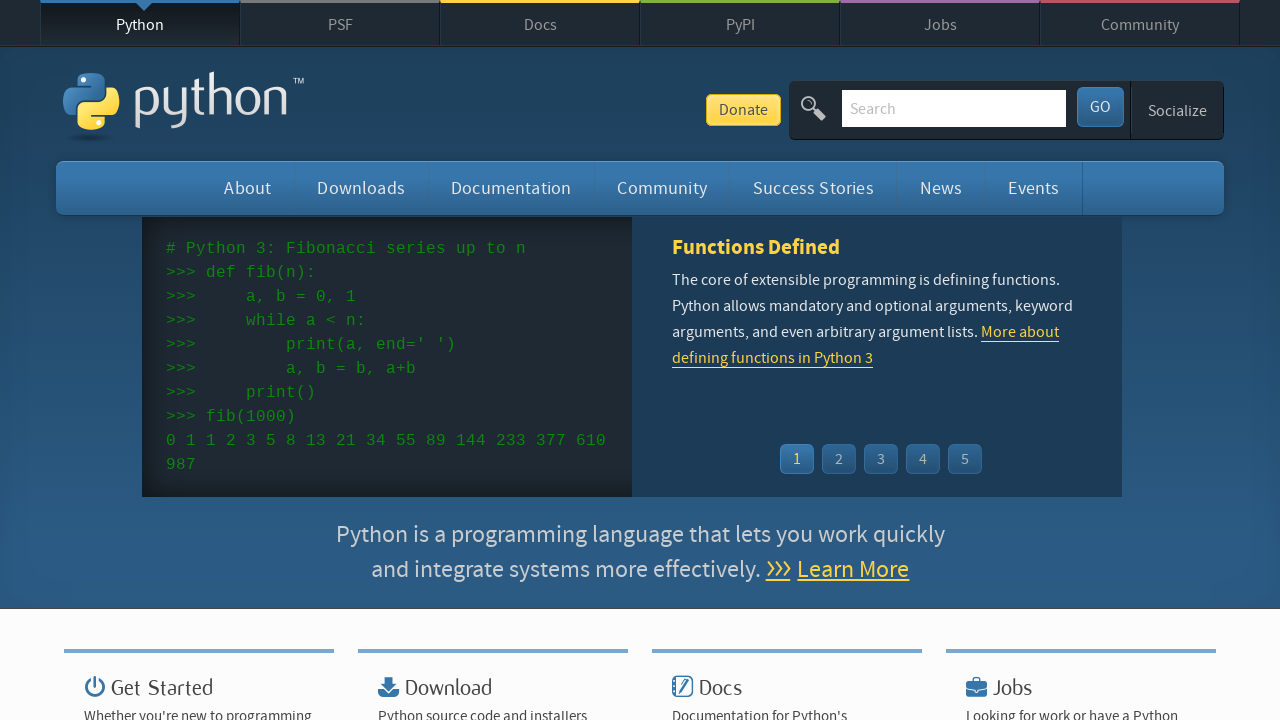

Filled search box with query 'pycon' on input[name='q']
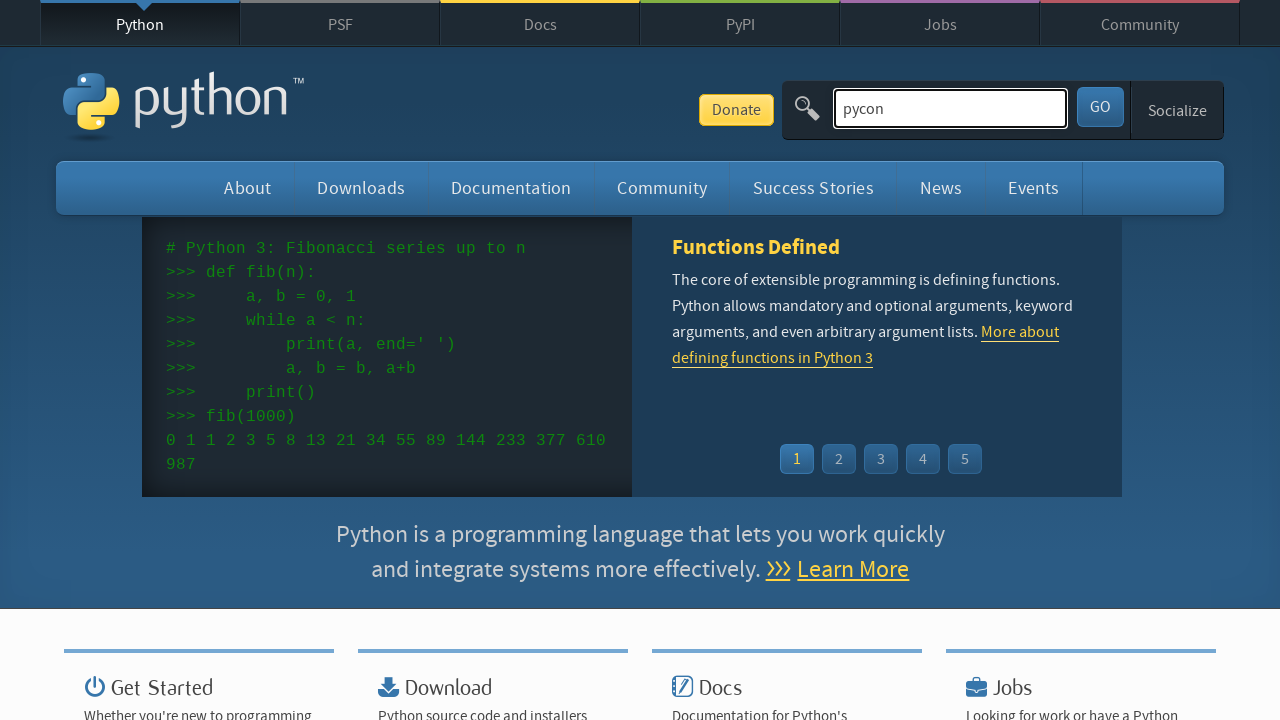

Pressed Enter to submit search query on input[name='q']
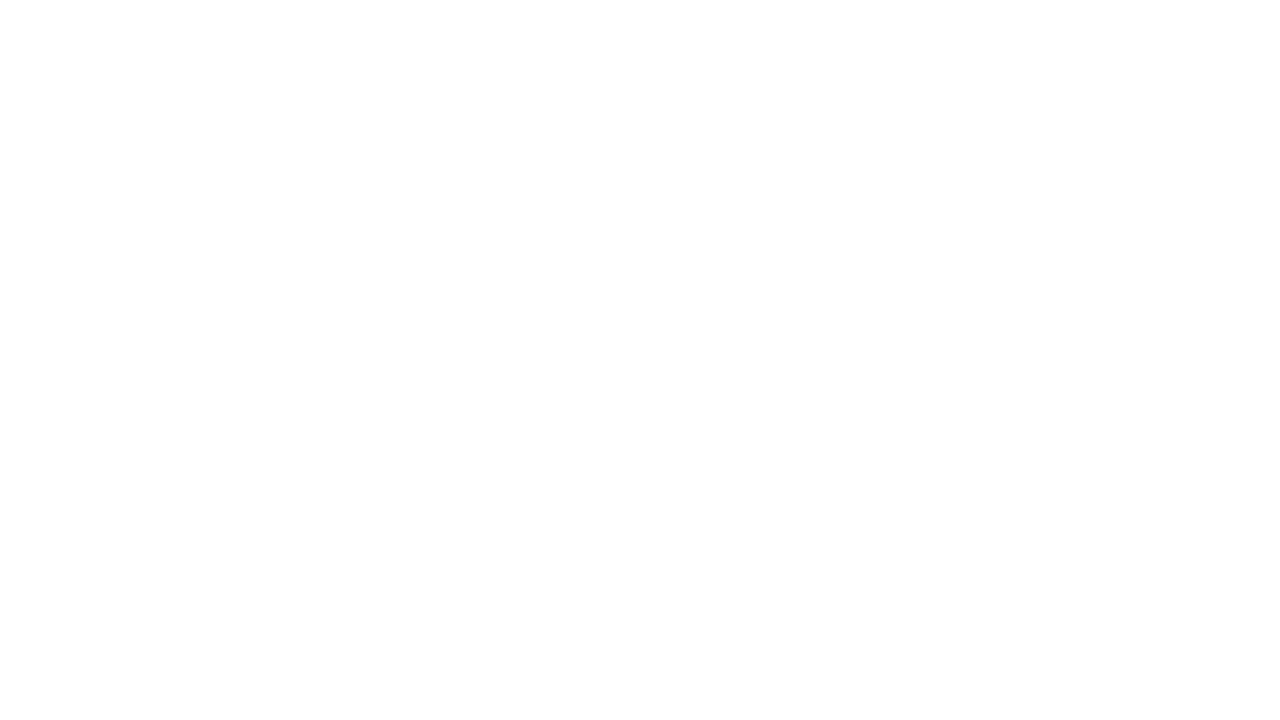

Search results page loaded successfully
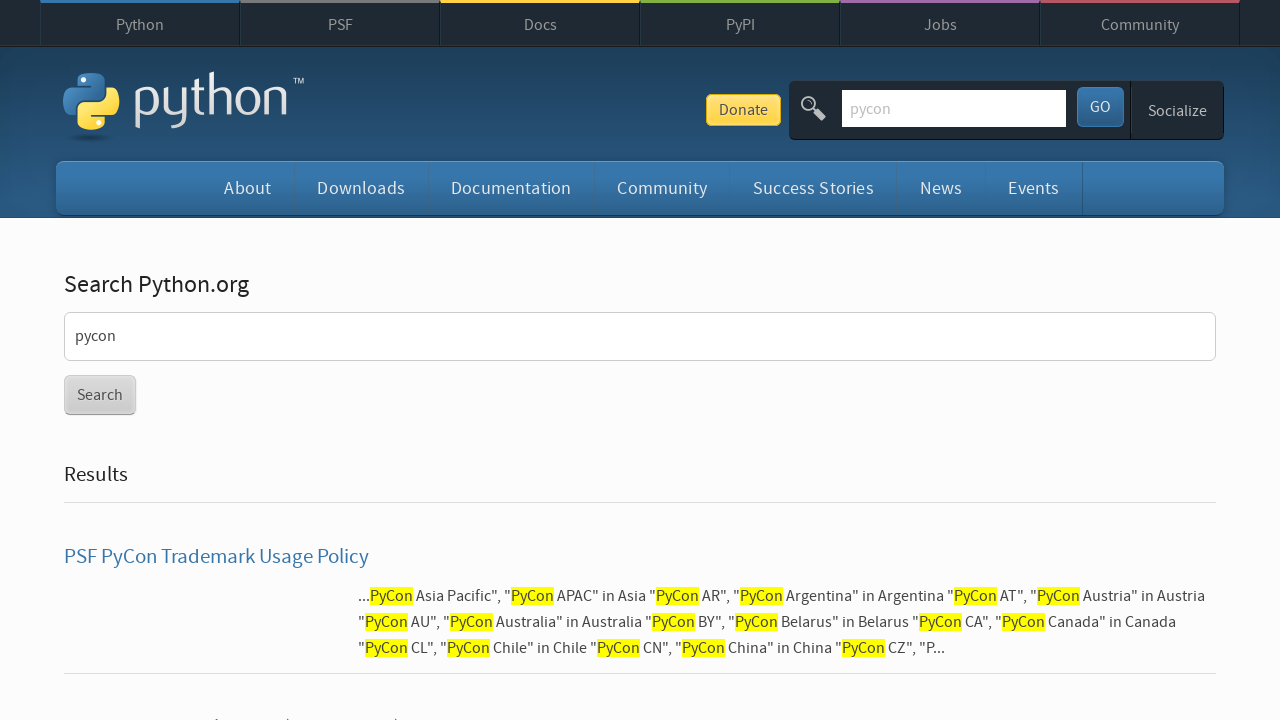

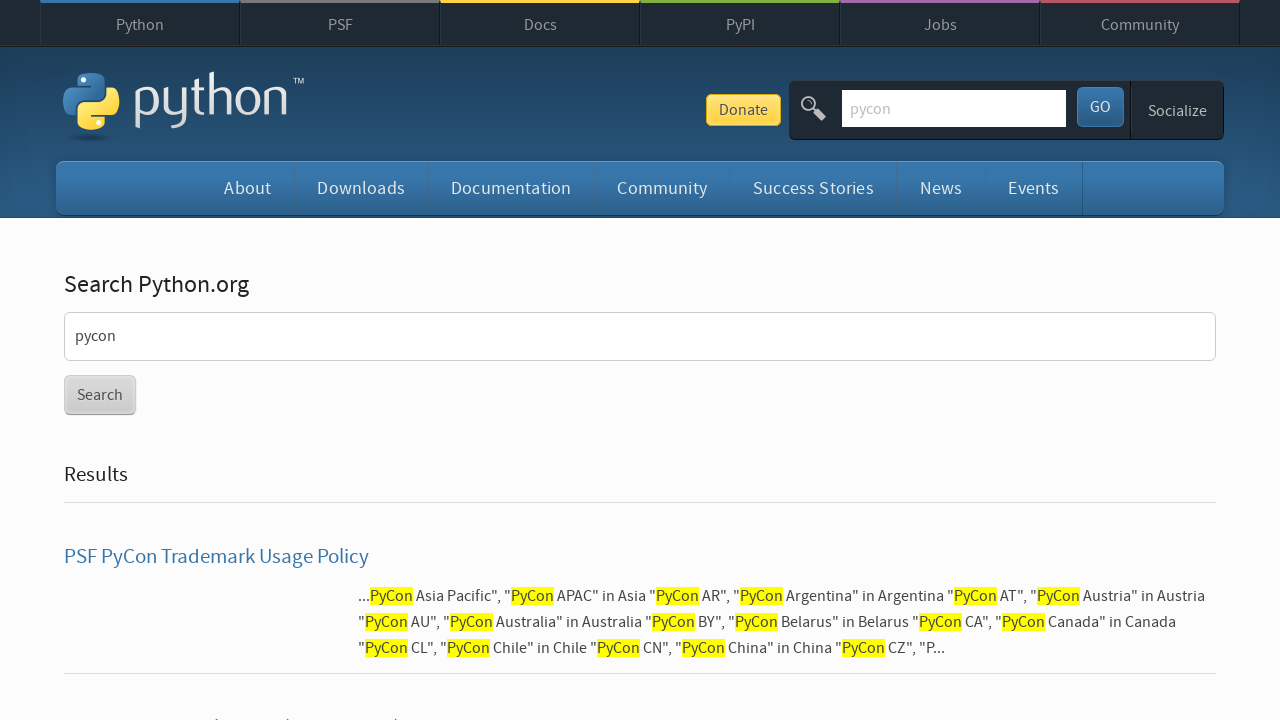